Tests form submission by filling all fields and verifying the output displays the entered data

Starting URL: https://demoqa.com/elements

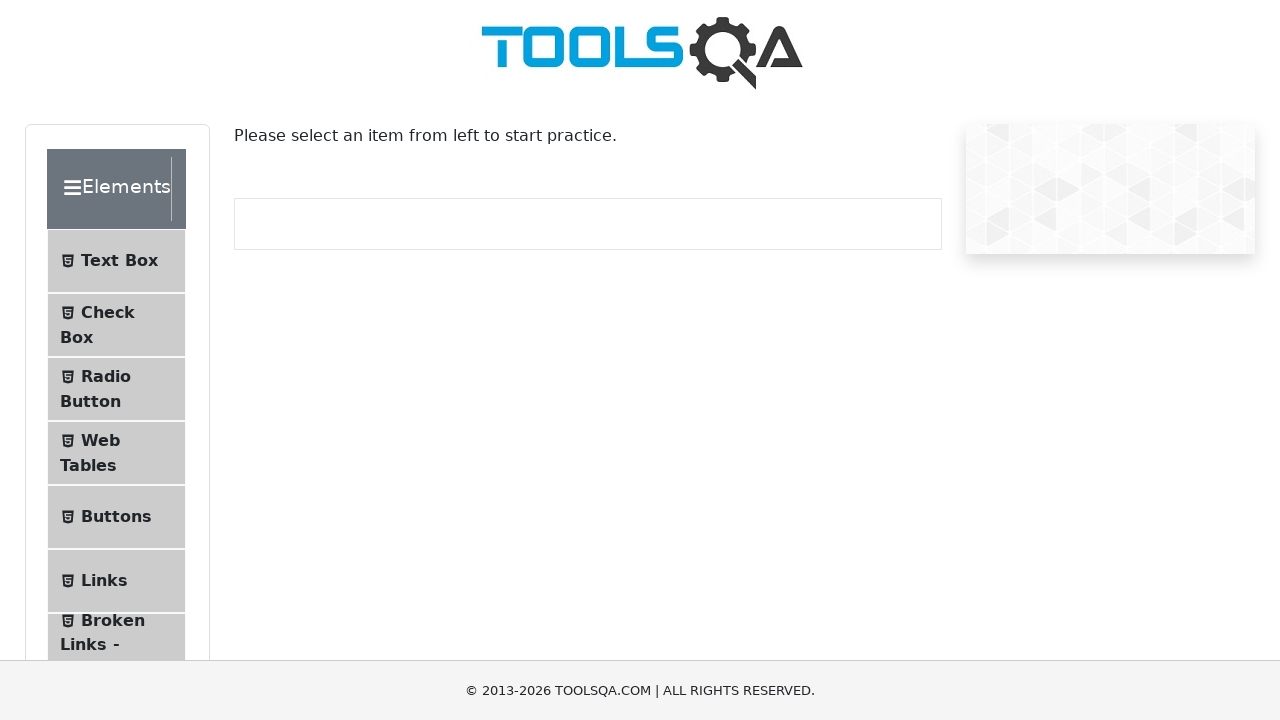

Clicked on Text Box menu item at (116, 261) on #item-0
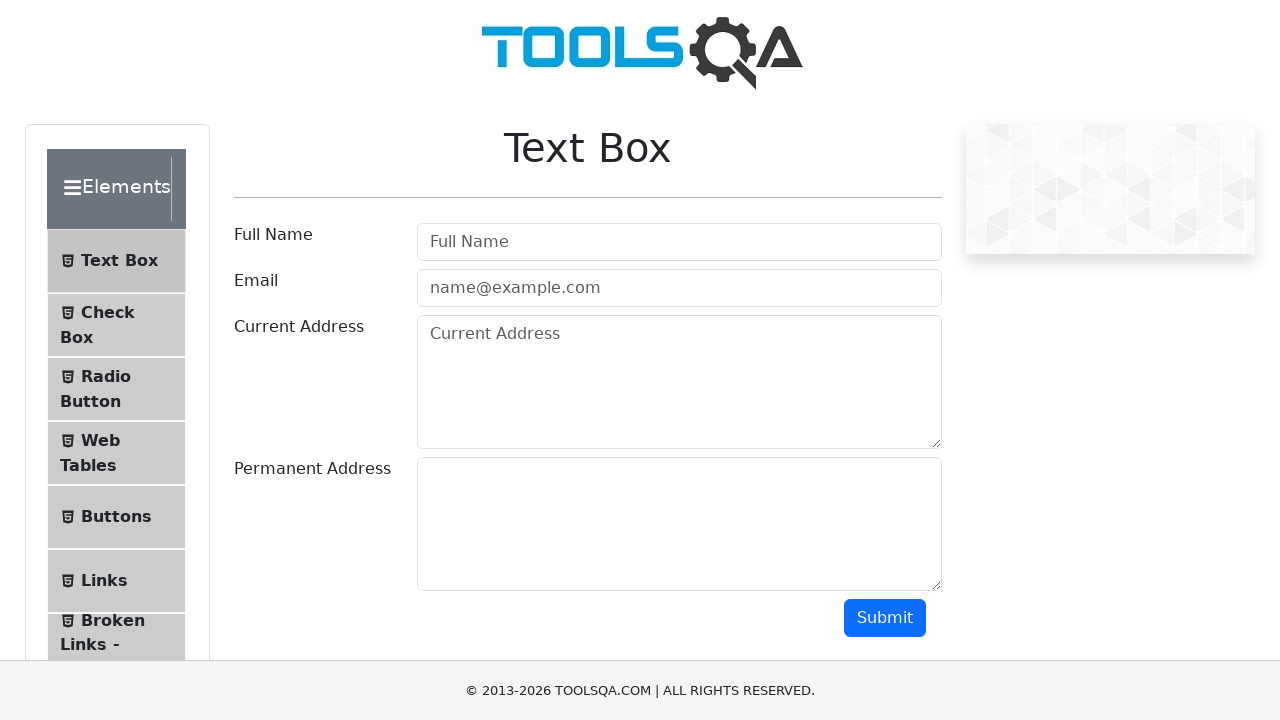

Filled userName field with 'AddressLita' on #userName
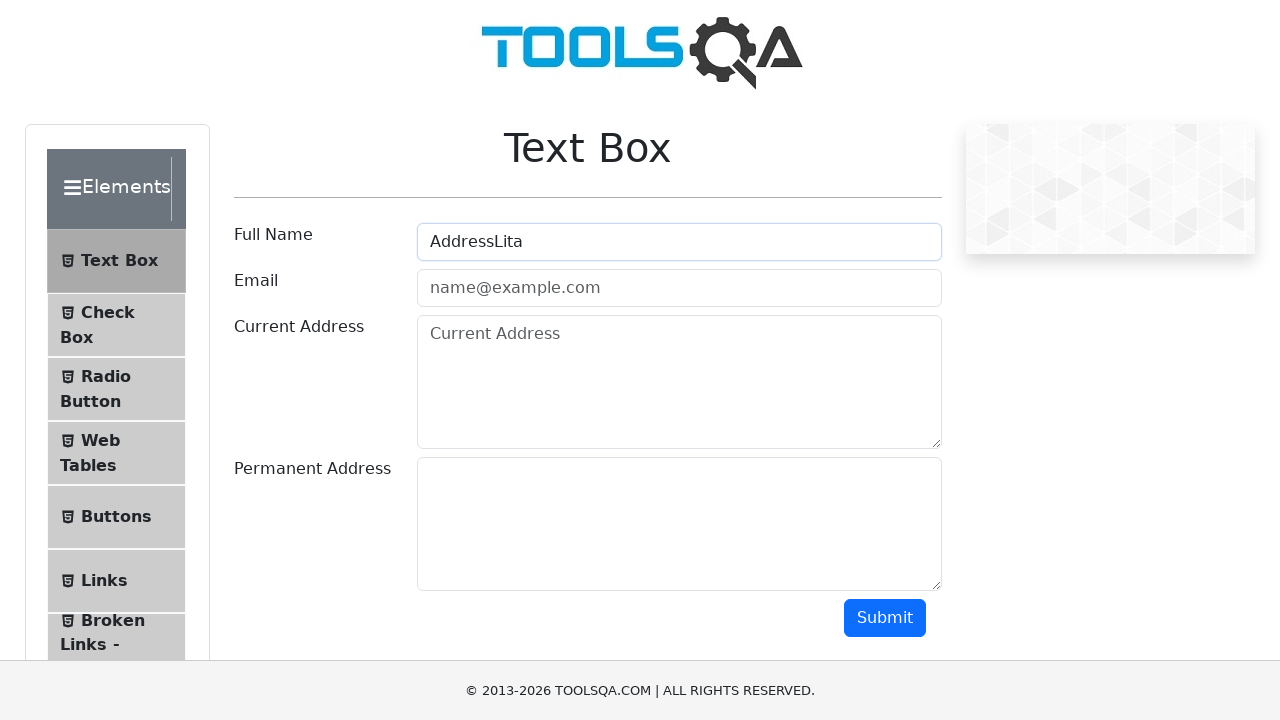

Filled userEmail field with 'test@test.com' on #userEmail
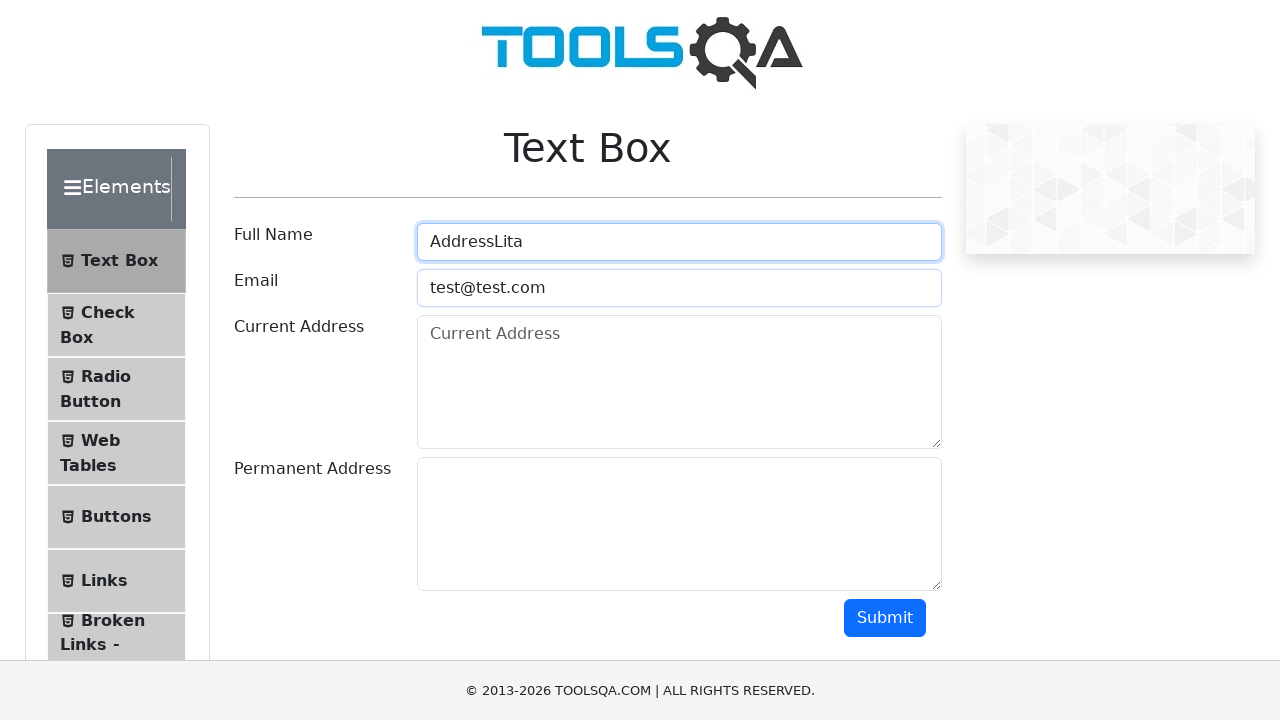

Filled currentAddress field with 'test address' on #currentAddress
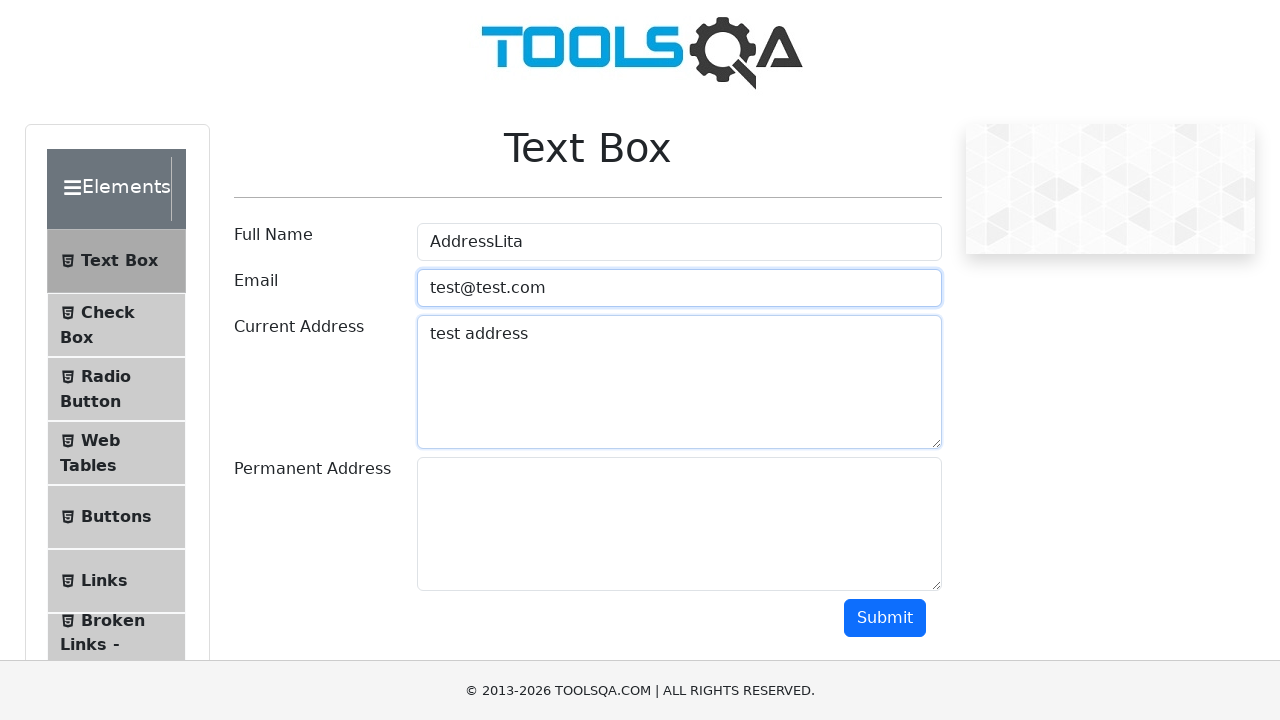

Filled permanentAddress field with 'test address that is permanent' on #permanentAddress
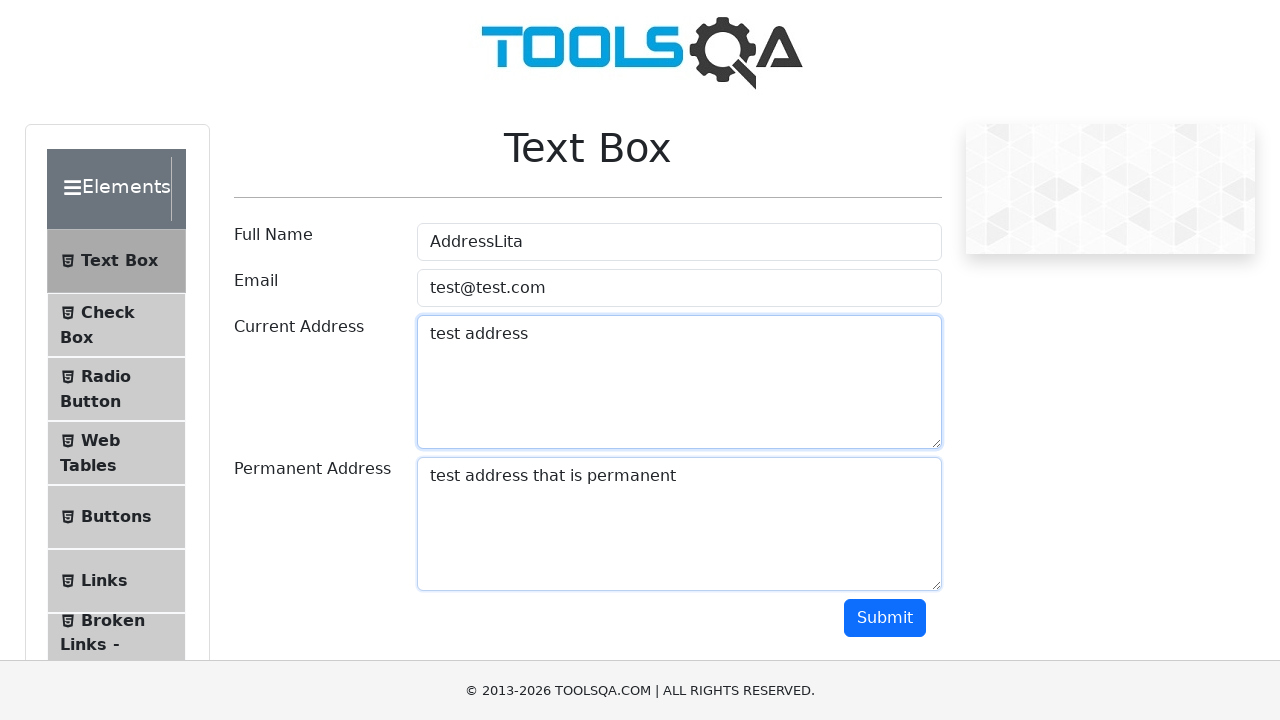

Clicked submit button to submit the form at (885, 618) on #submit
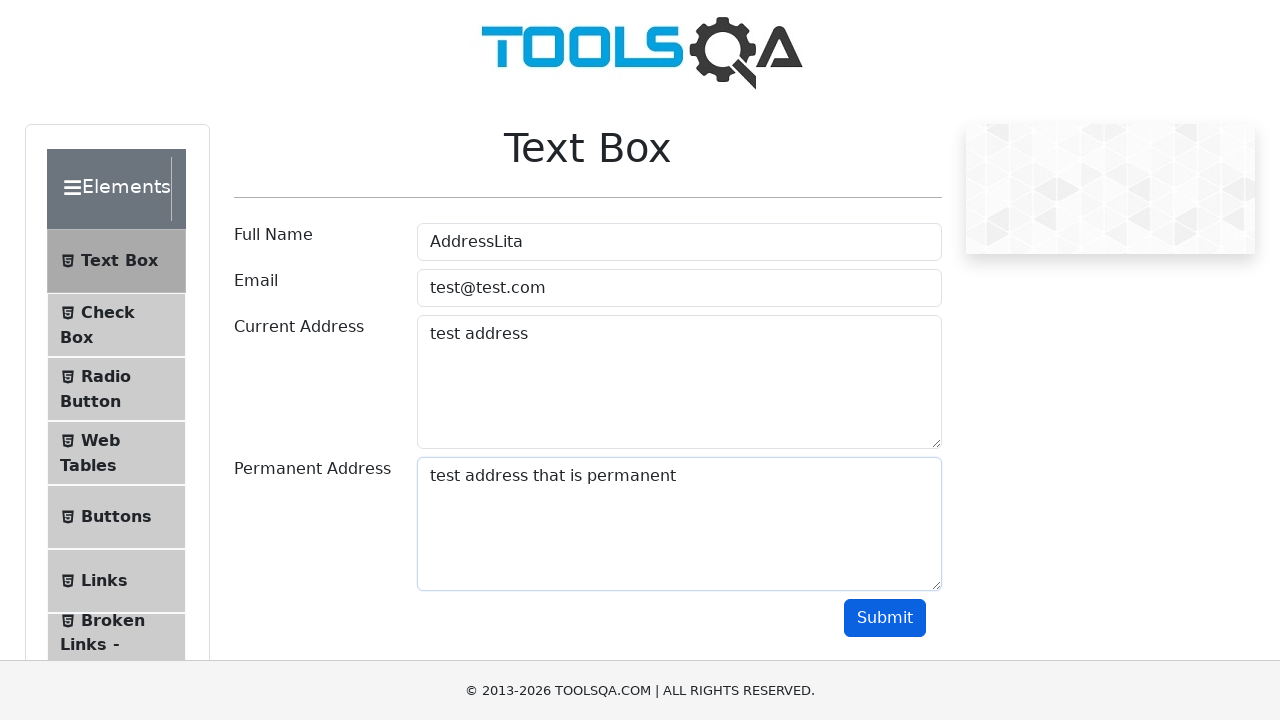

Verified name output field is displayed
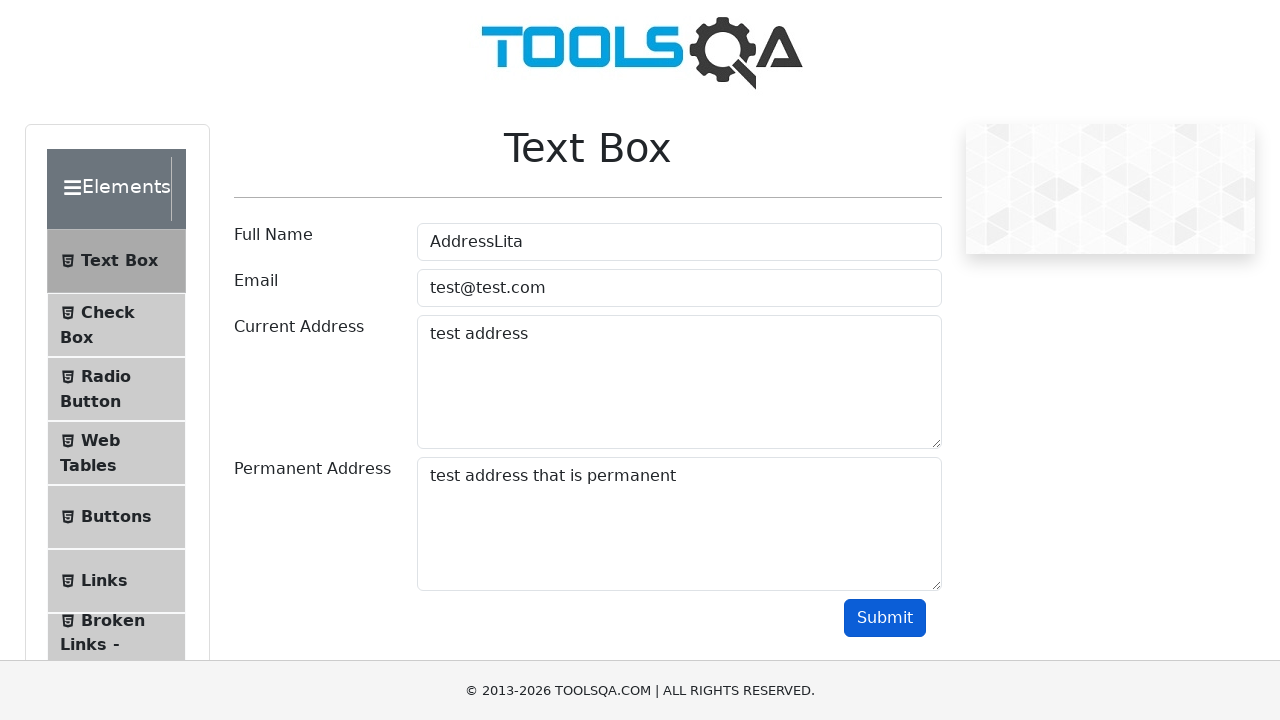

Verified email output field is displayed
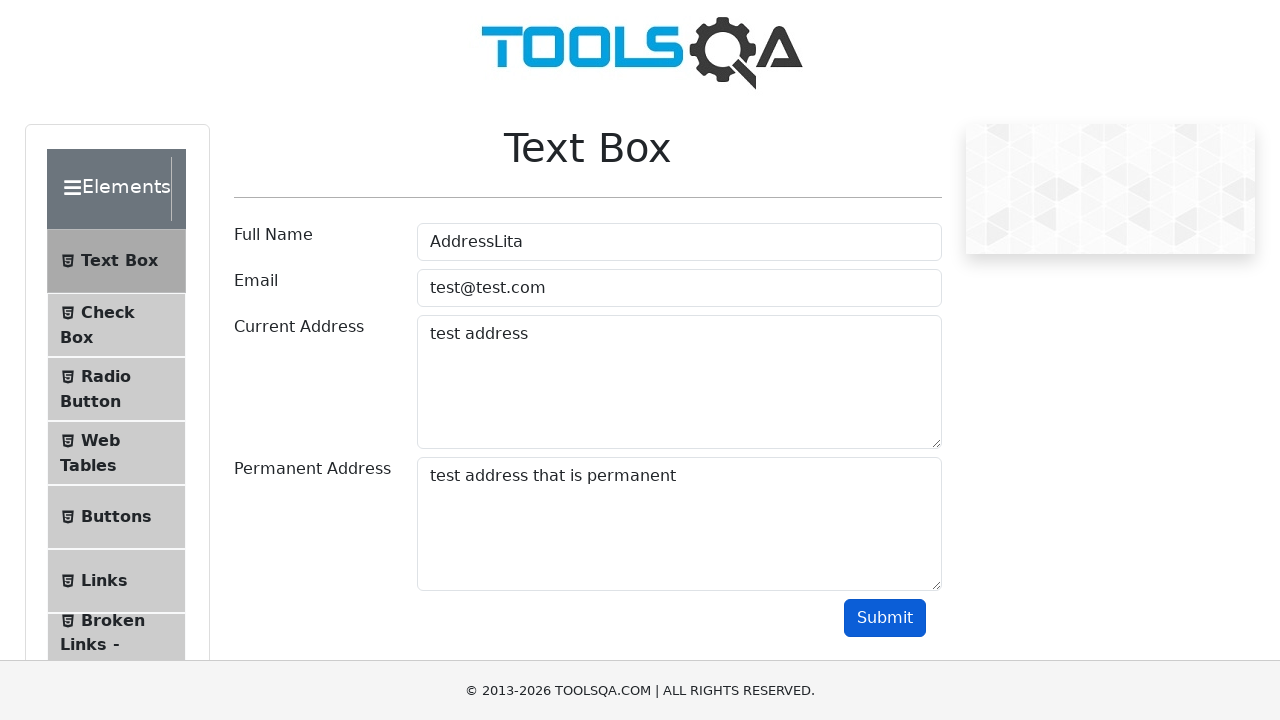

Verified current address label is displayed
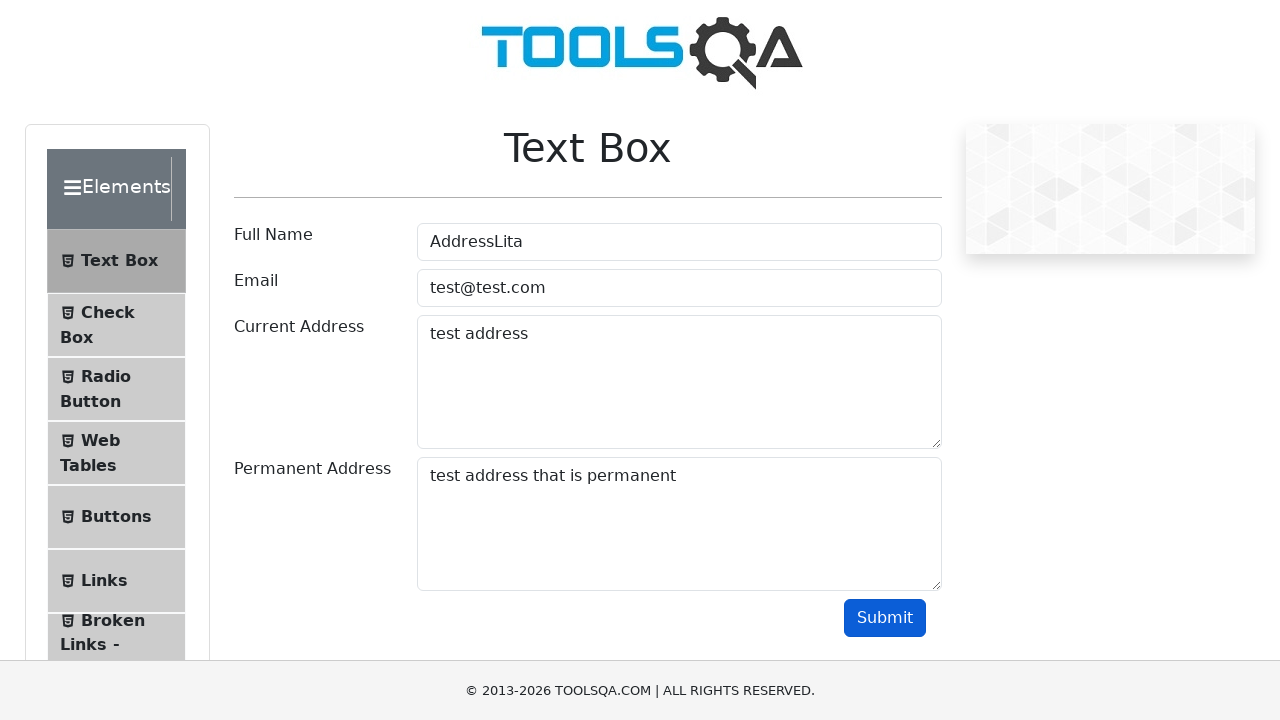

Verified permanent address output field is displayed
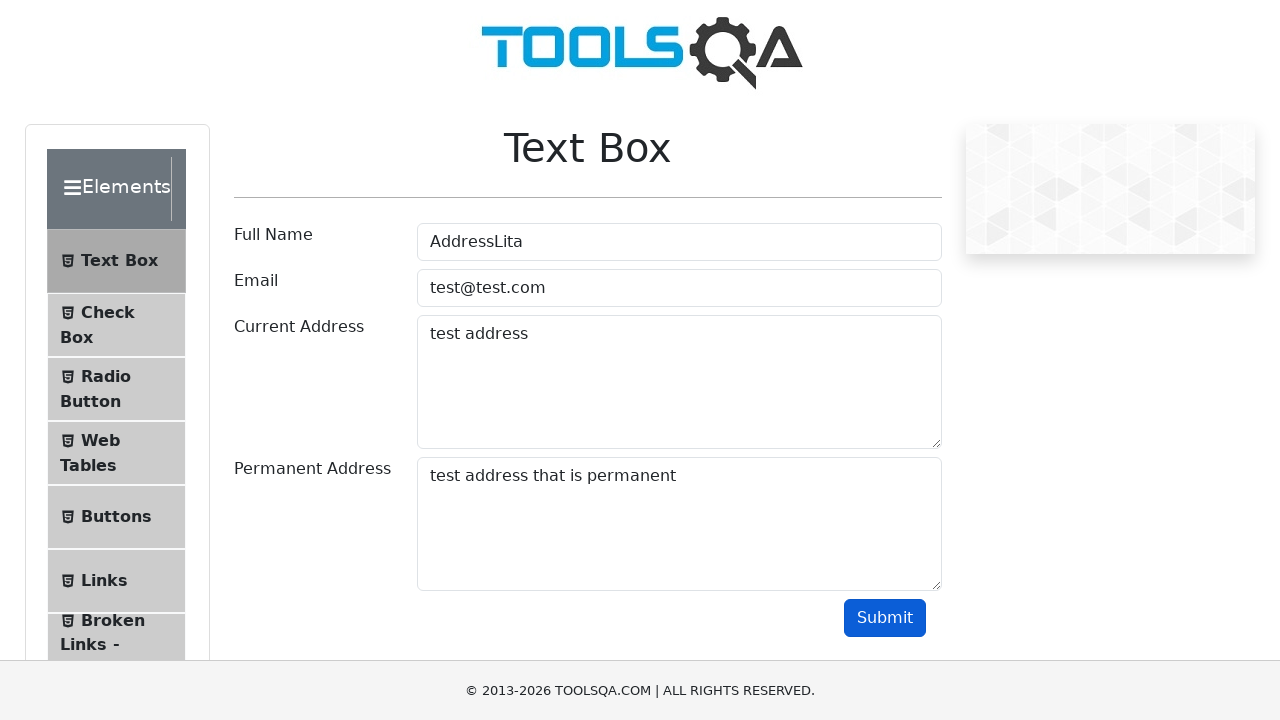

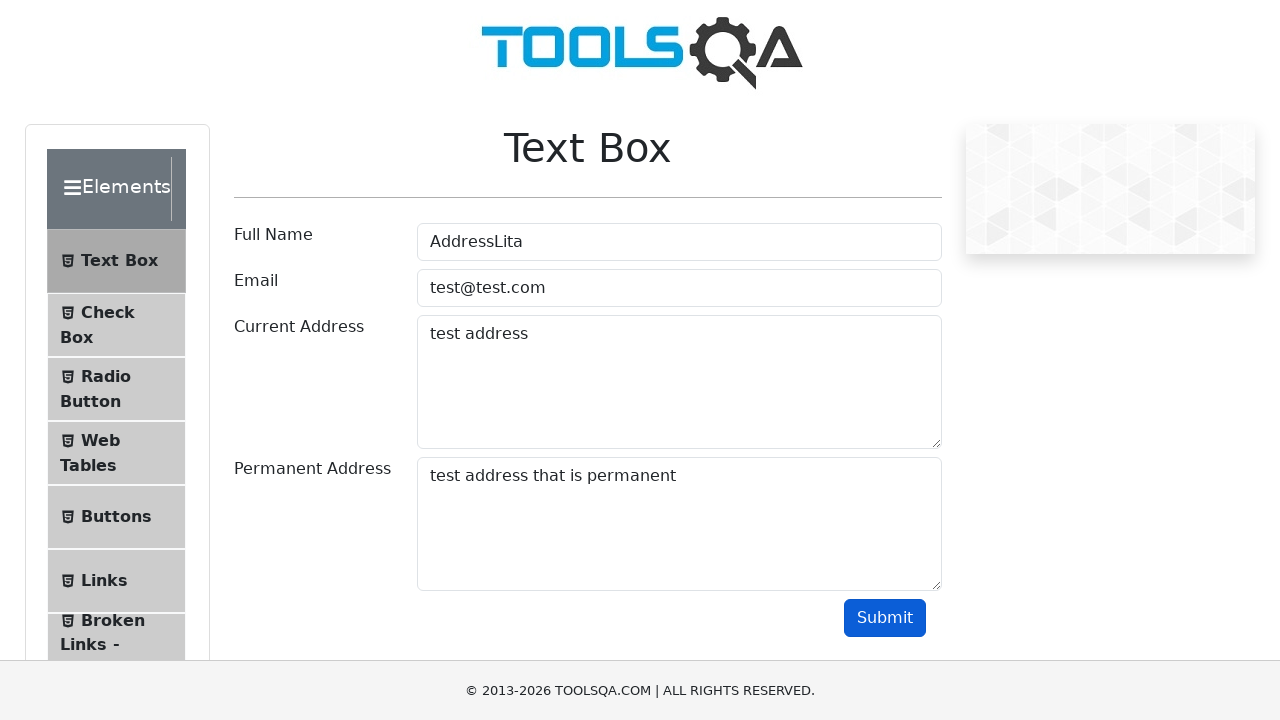